Tests clicking the "Add a box!" button and verifying a red box appears without using waits (expected to fail in original)

Starting URL: https://www.selenium.dev/selenium/web/dynamic.html

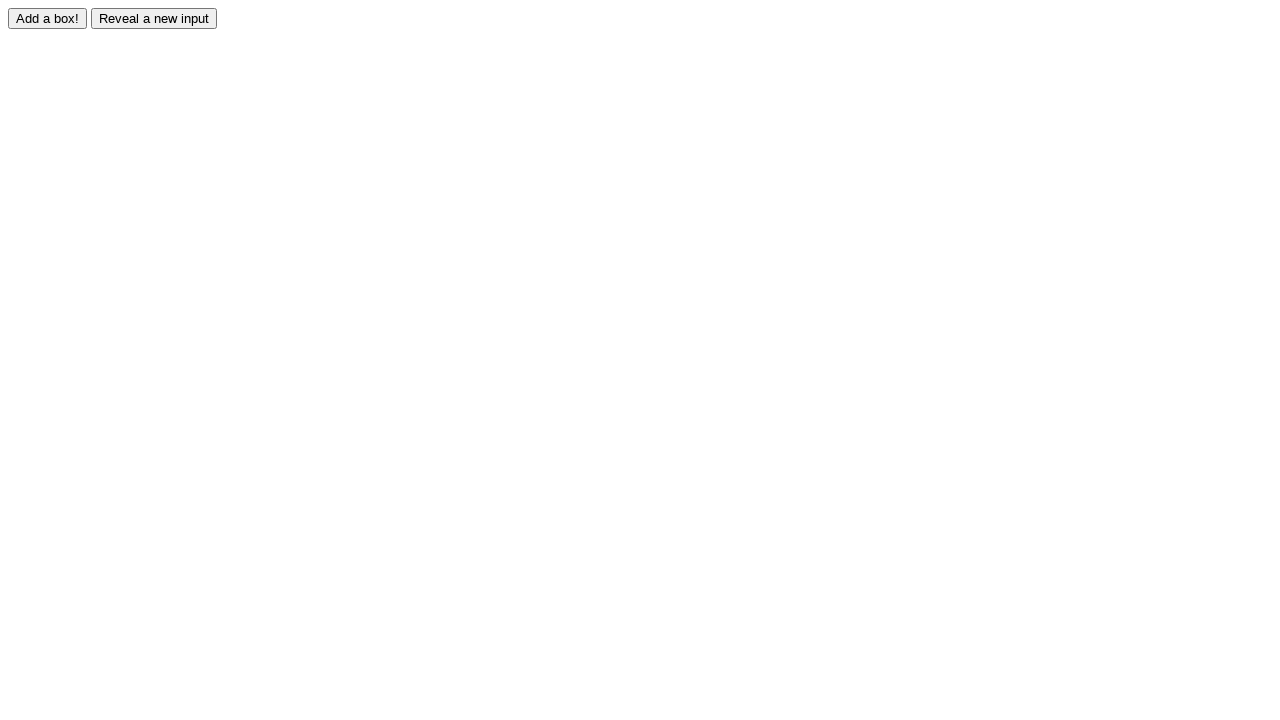

Navigated to dynamic.html test page
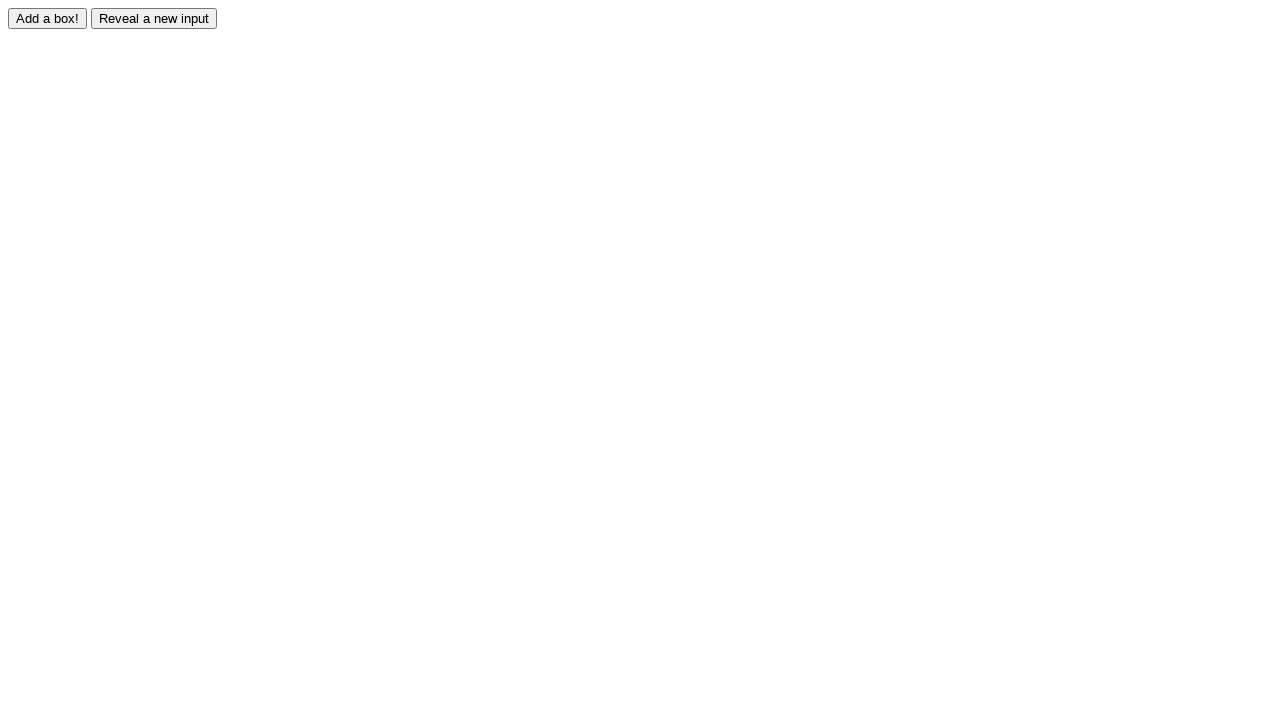

Clicked 'Add a box!' button at (48, 18) on xpath=//input[@value='Add a box!']
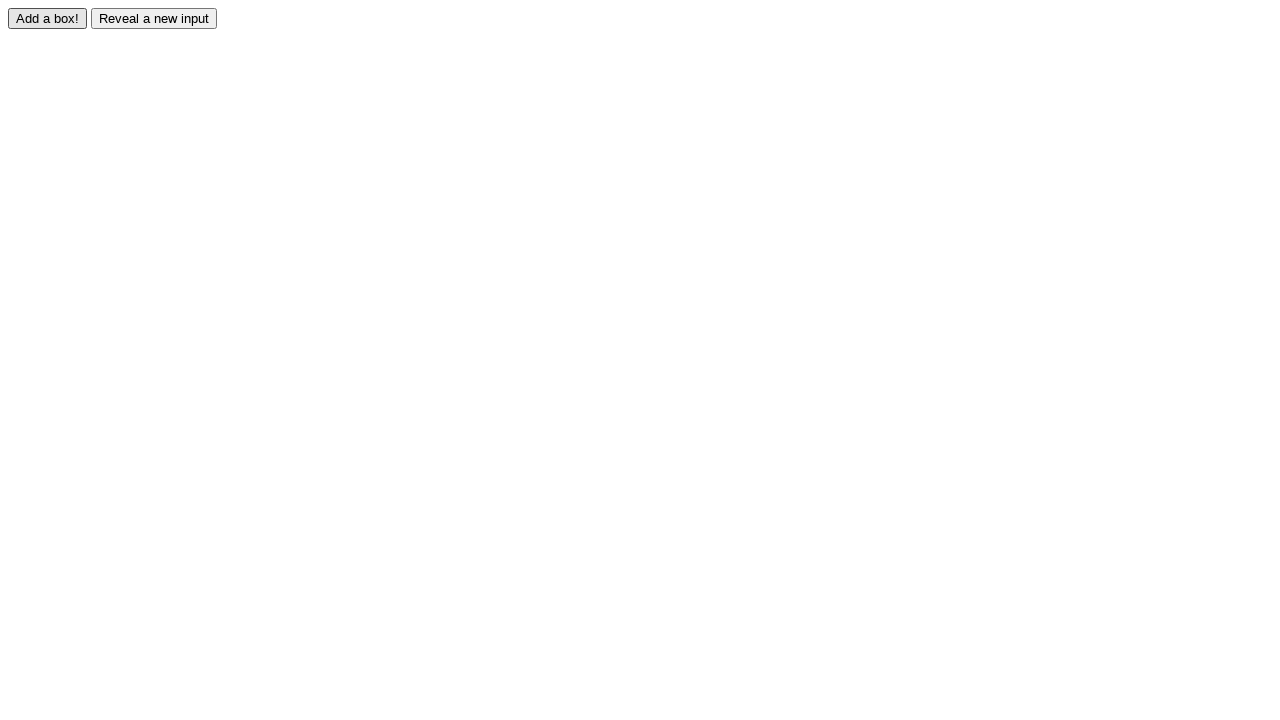

Red box with id 'box0' appeared
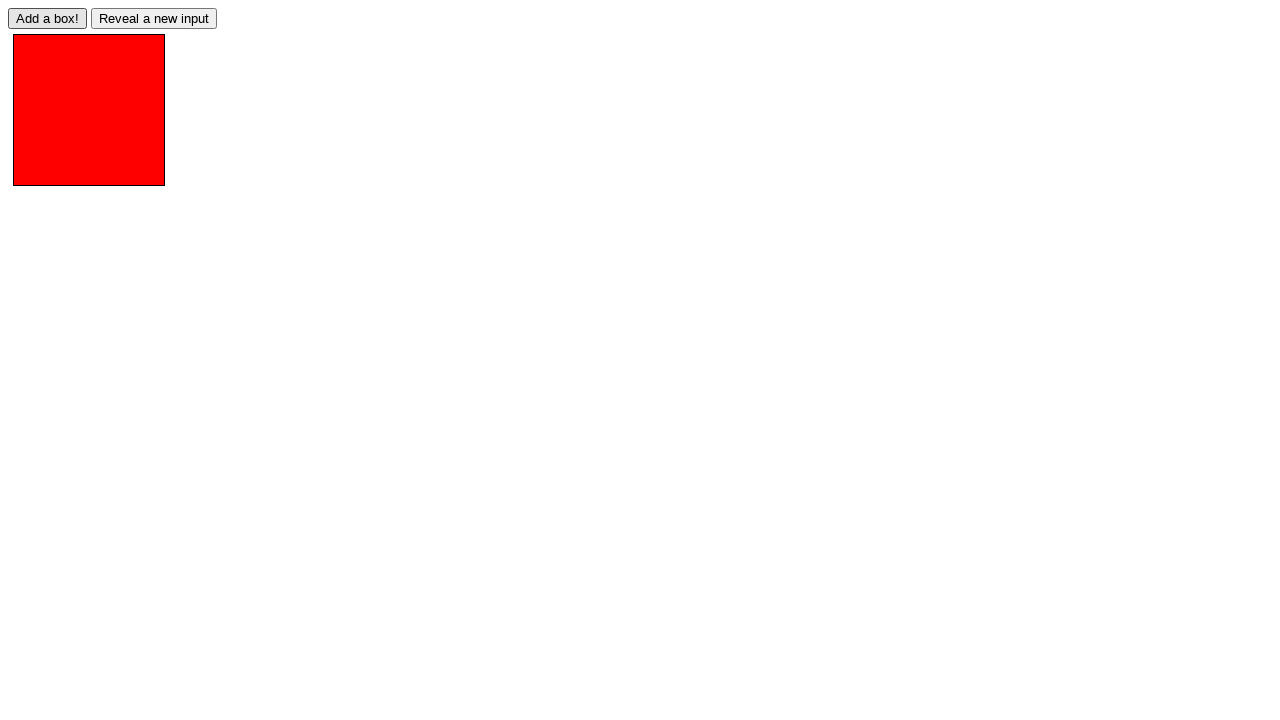

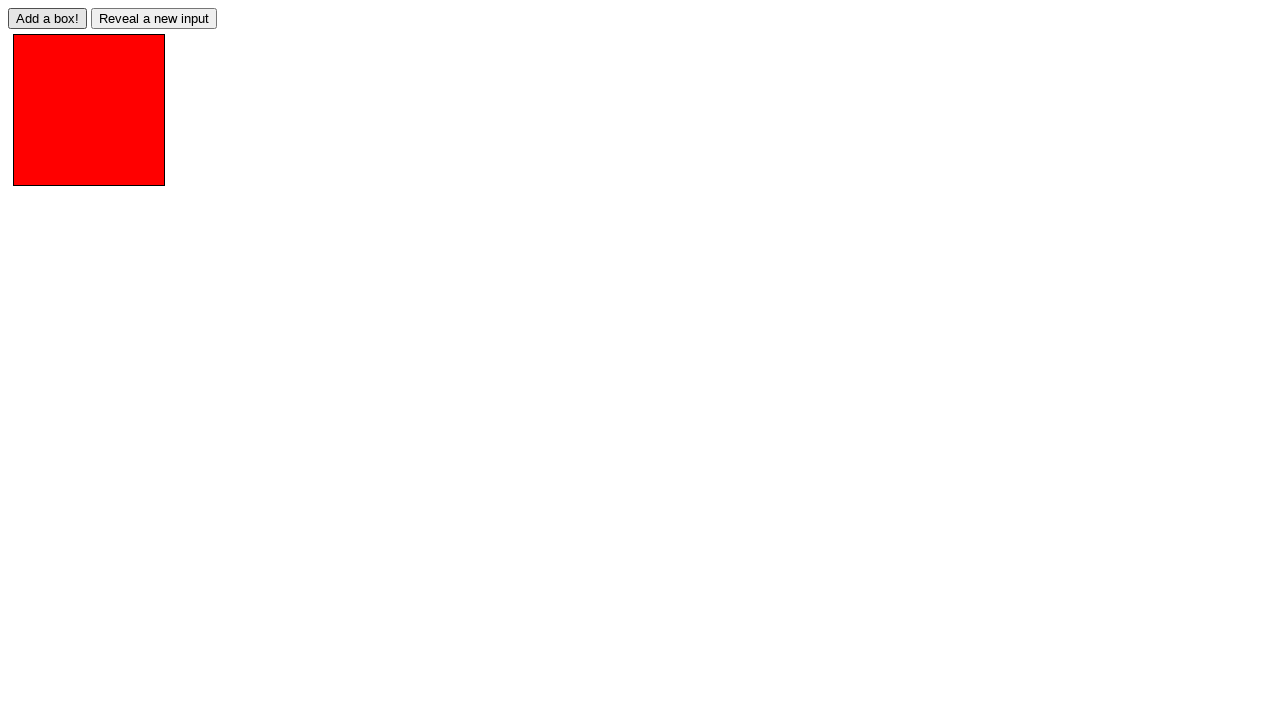